Navigates to Vtiger website, hovers over Company menu item, clicks Contact Us link, and verifies contact information is displayed

Starting URL: https://www.vtiger.com/

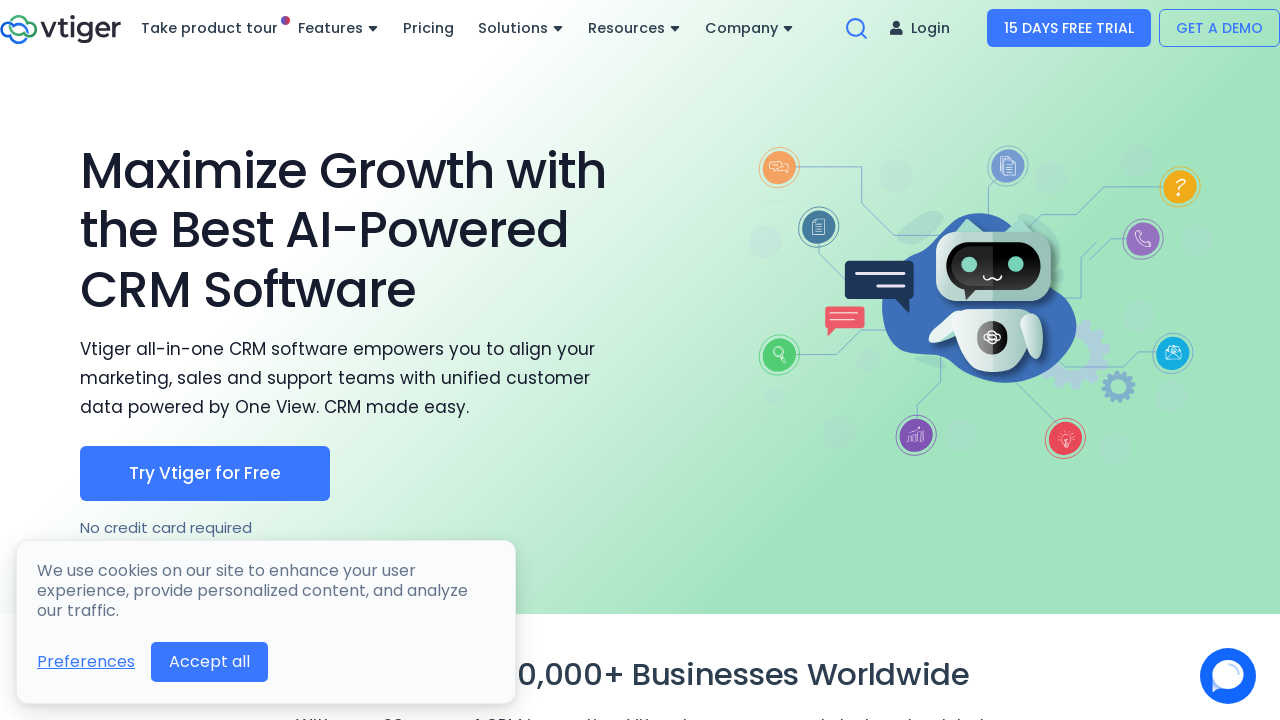

Hovered over Company menu item to reveal dropdown at (750, 28) on xpath=//a[contains(text(),'Company')]
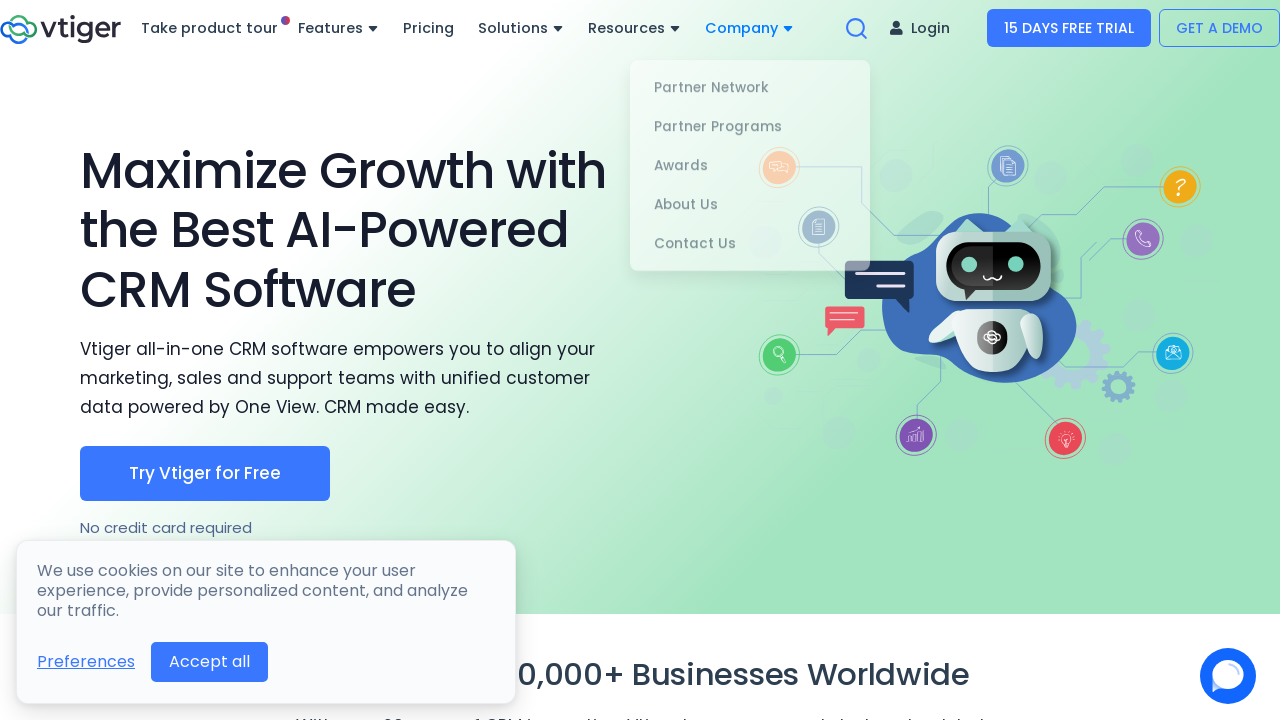

Clicked Contact Us link in dropdown menu at (750, 239) on text='Contact Us'
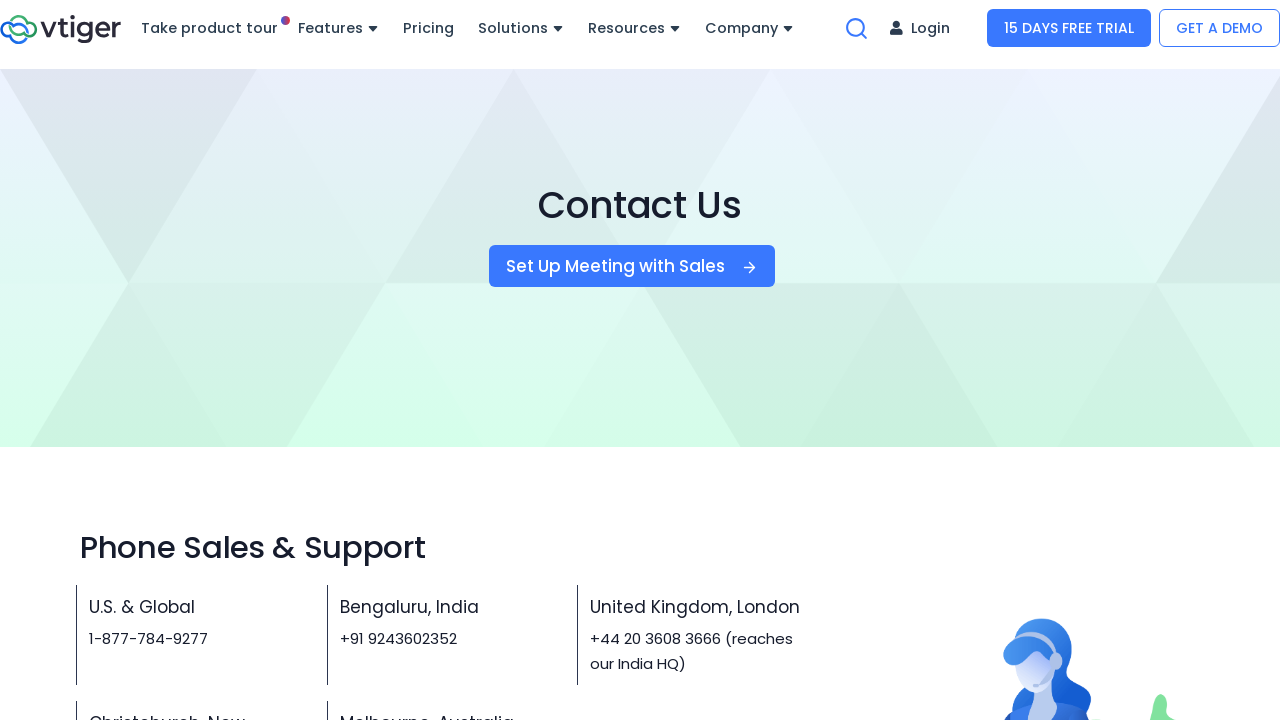

Contact information loaded and verified
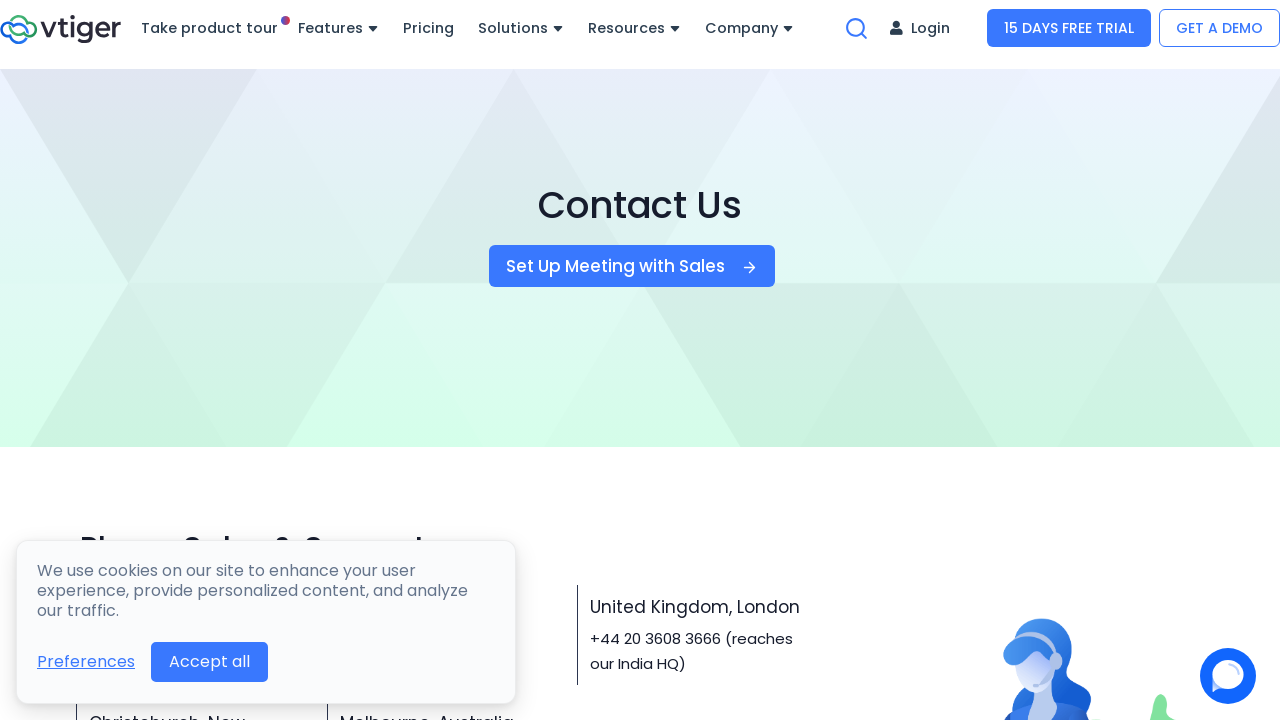

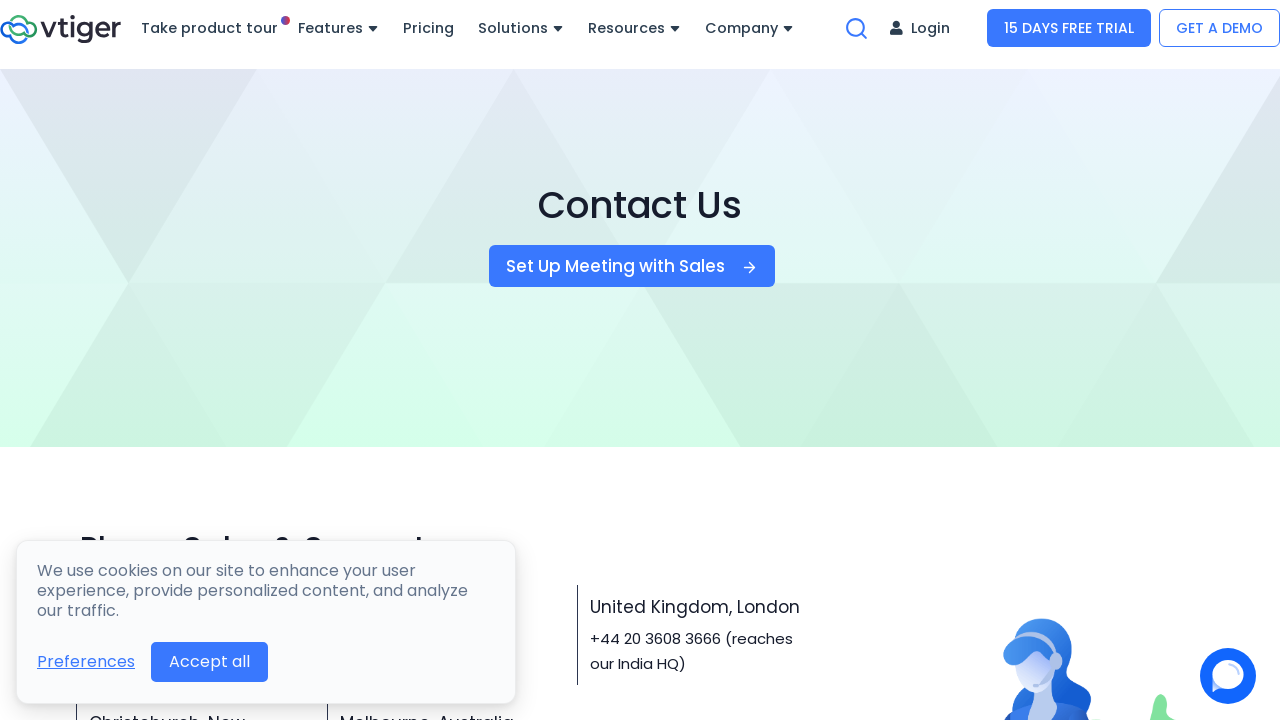